Tests navigation on the training support site by clicking the "About Us" link and verifying the page loads successfully.

Starting URL: https://training-support.net/

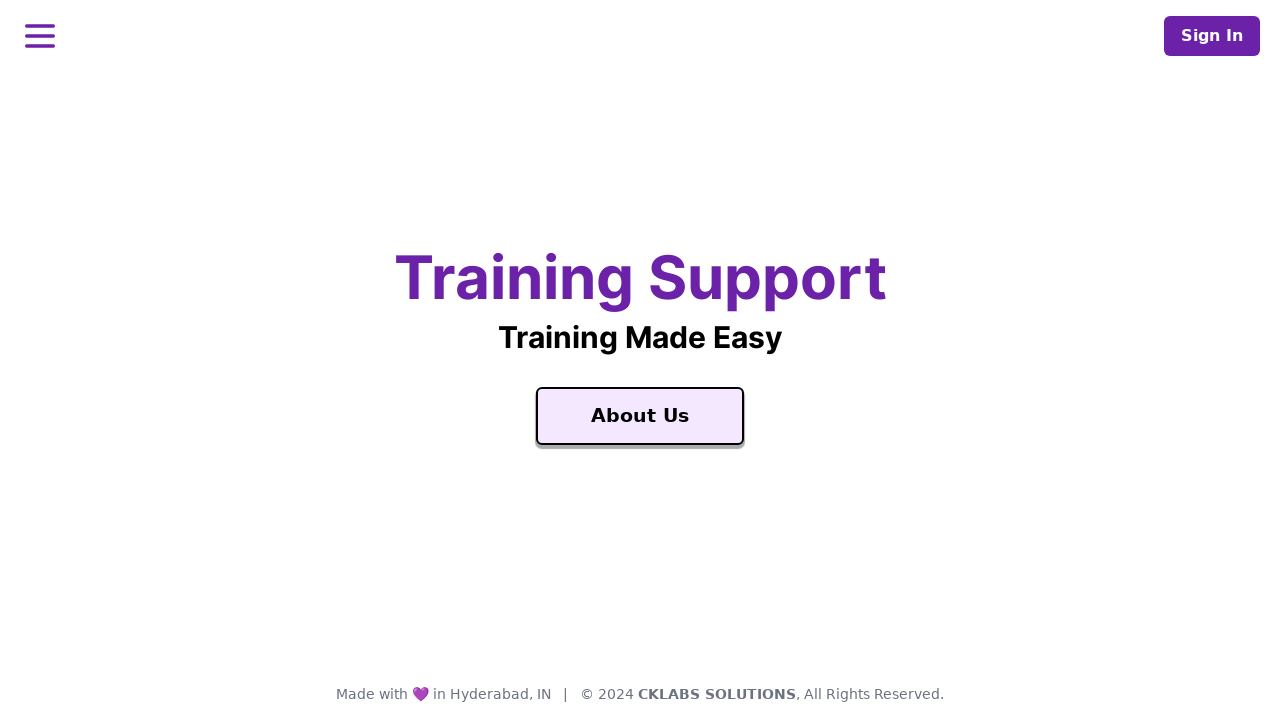

Clicked the 'About Us' link at (640, 416) on a:text('About Us')
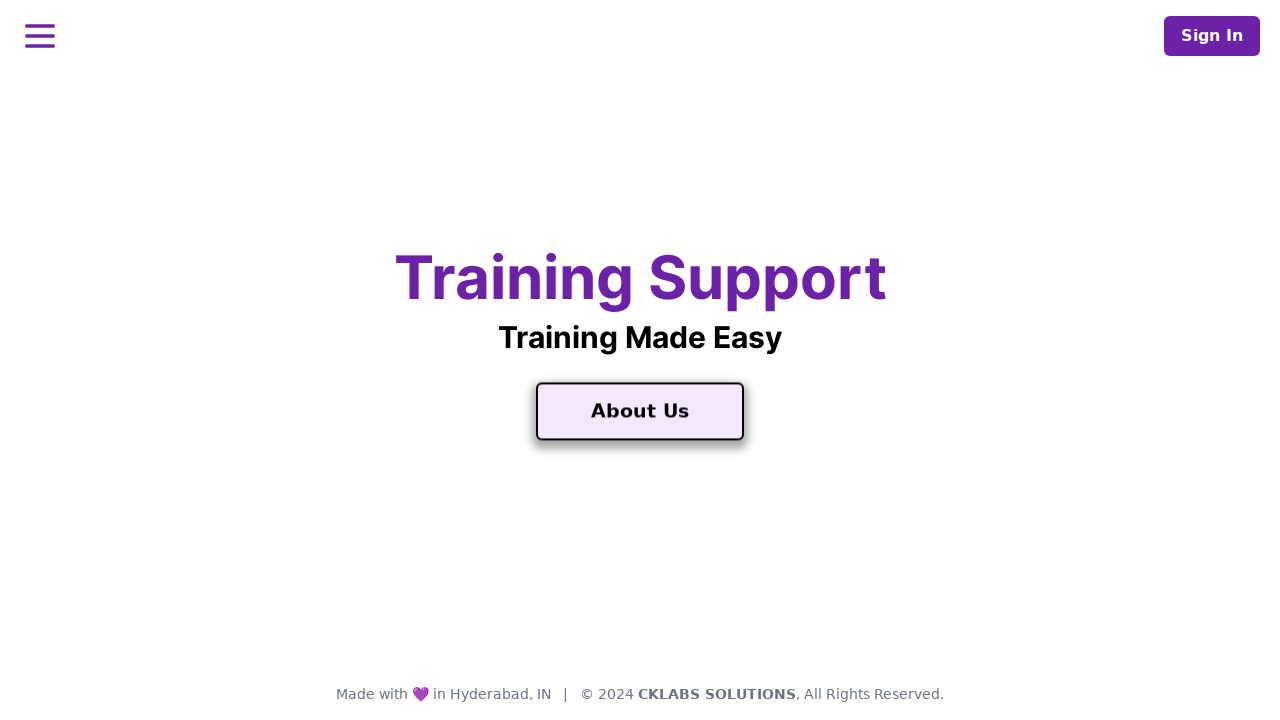

Waited for page to load (domcontentloaded state)
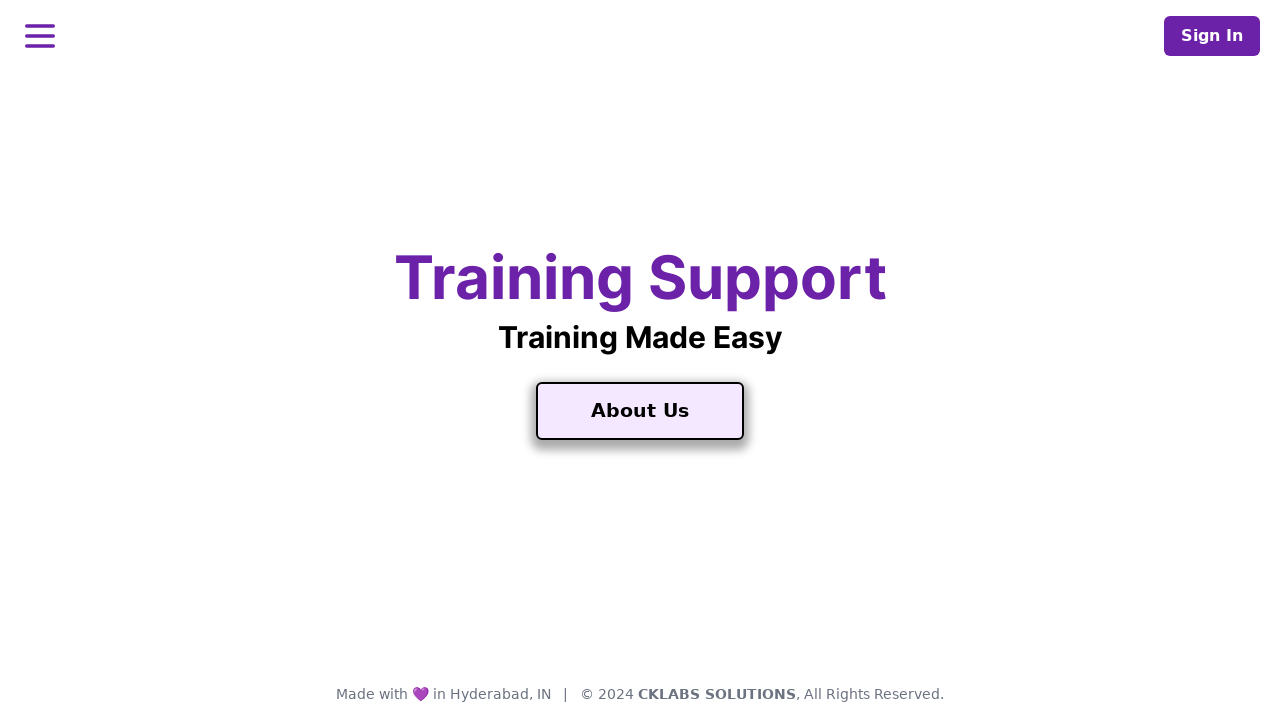

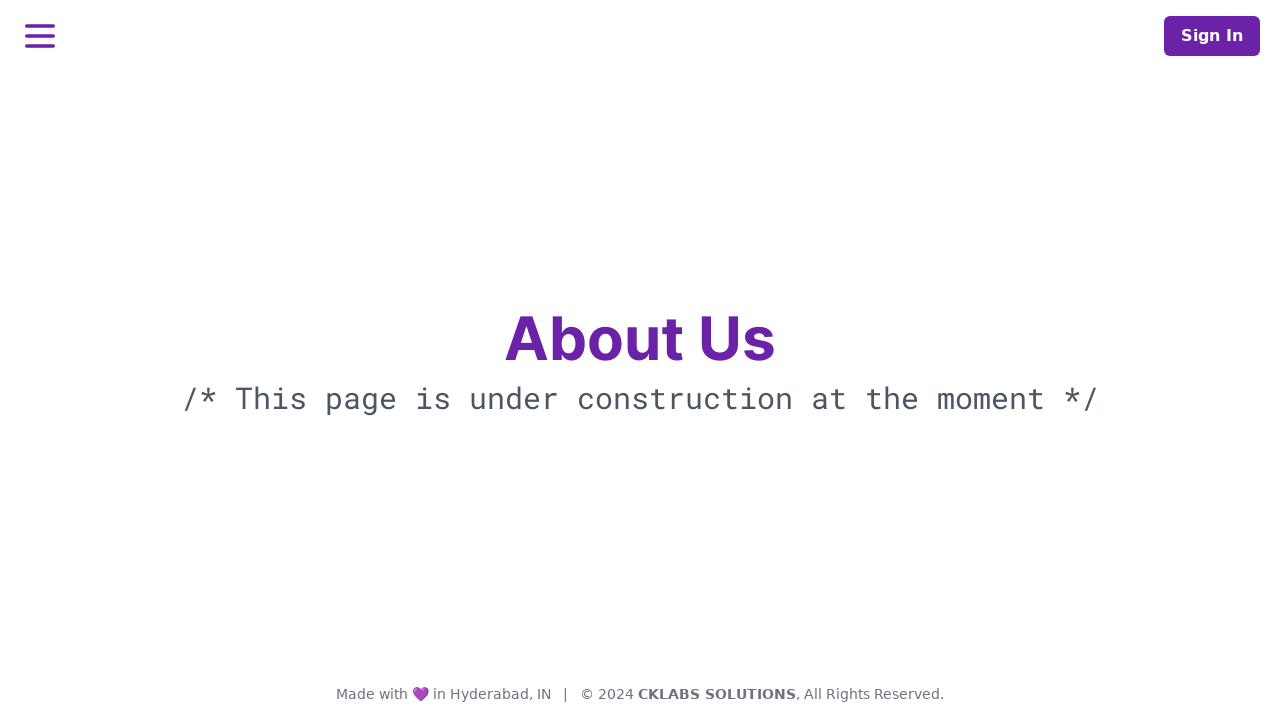